Tests closing a fake modal dialog by clicking on the background overlay via JavaScript

Starting URL: https://testpages.eviltester.com/styled/alerts/fake-alert-test.html

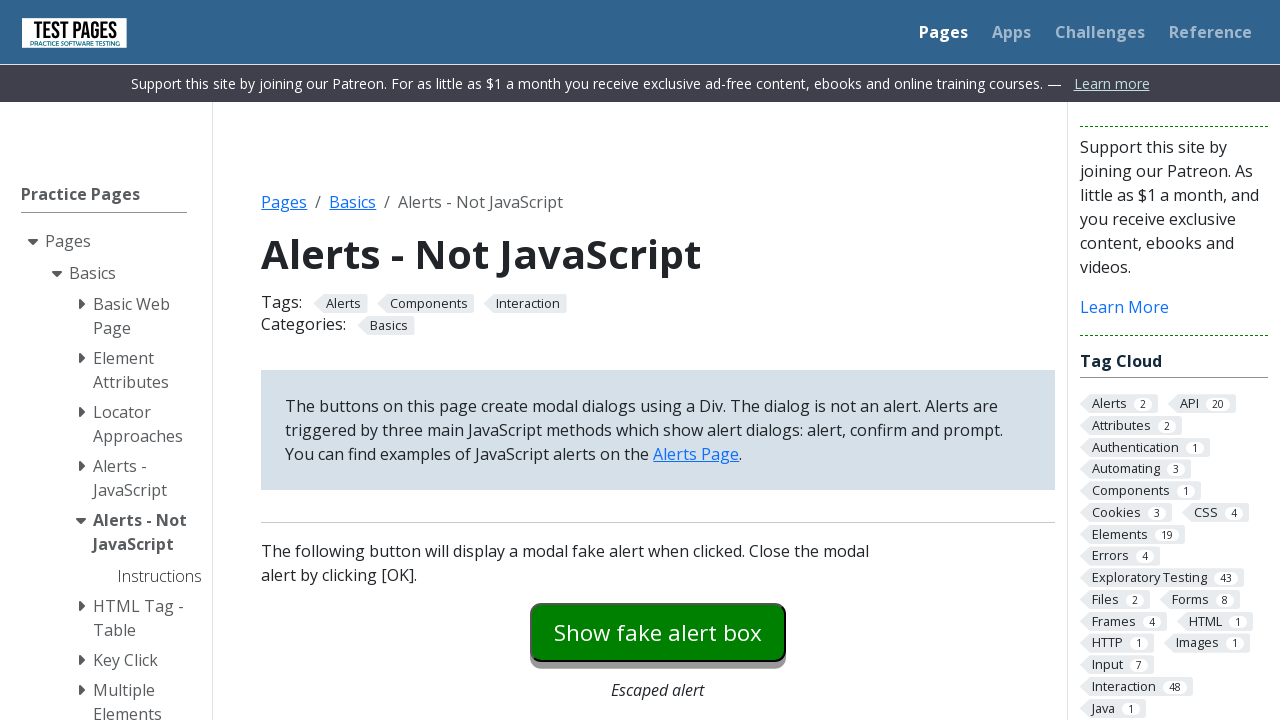

Clicked modal dialog button to open fake alert at (658, 360) on #modaldialog
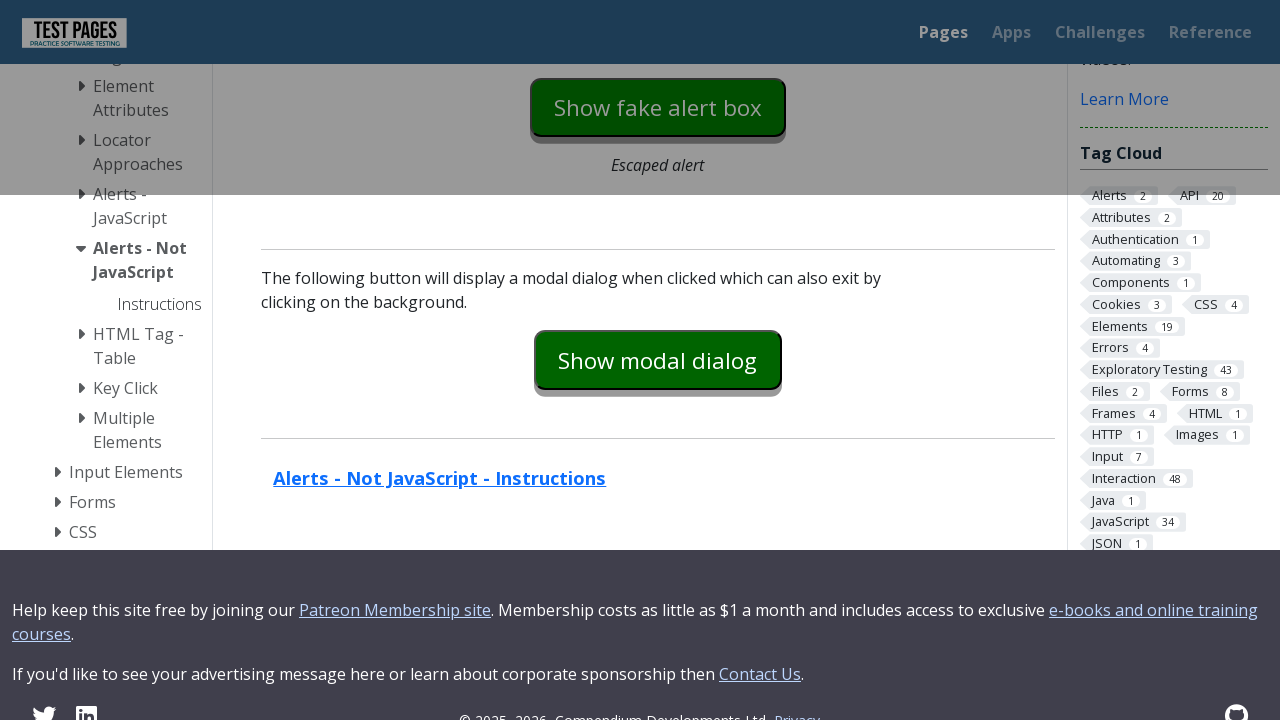

Fake modal dialog appeared and is visible
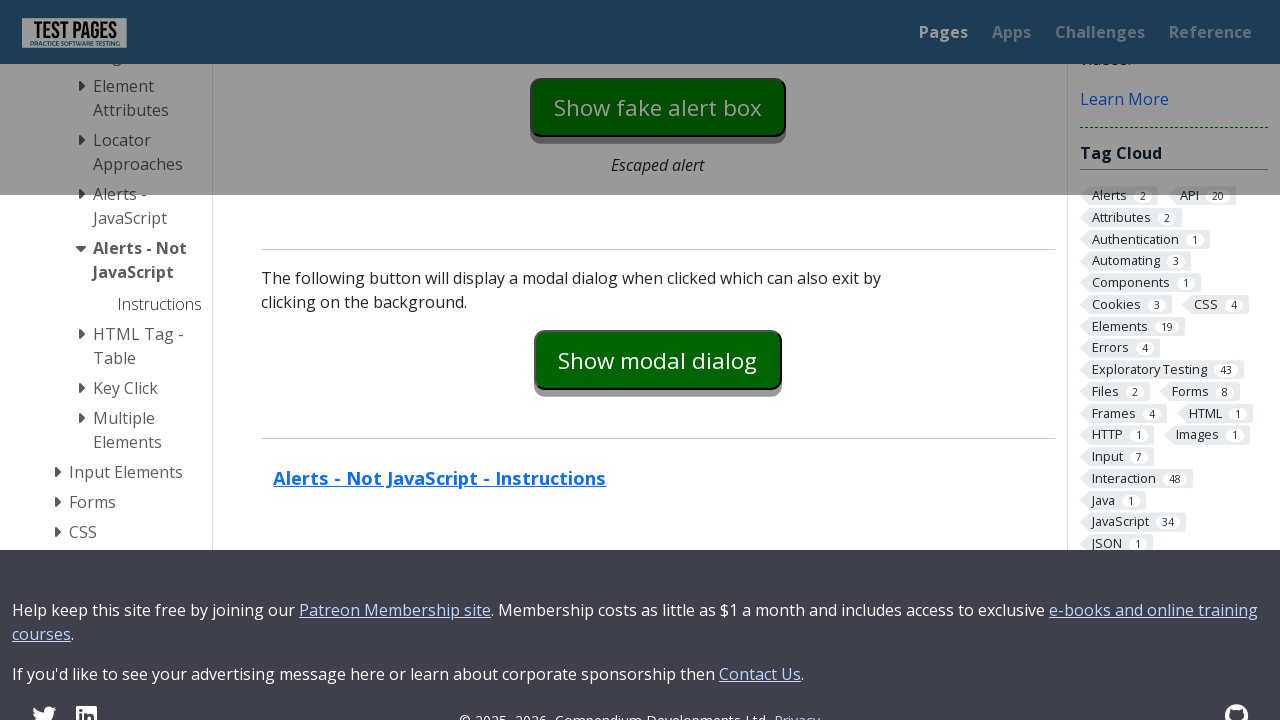

Clicked on background overlay via JavaScript to close modal
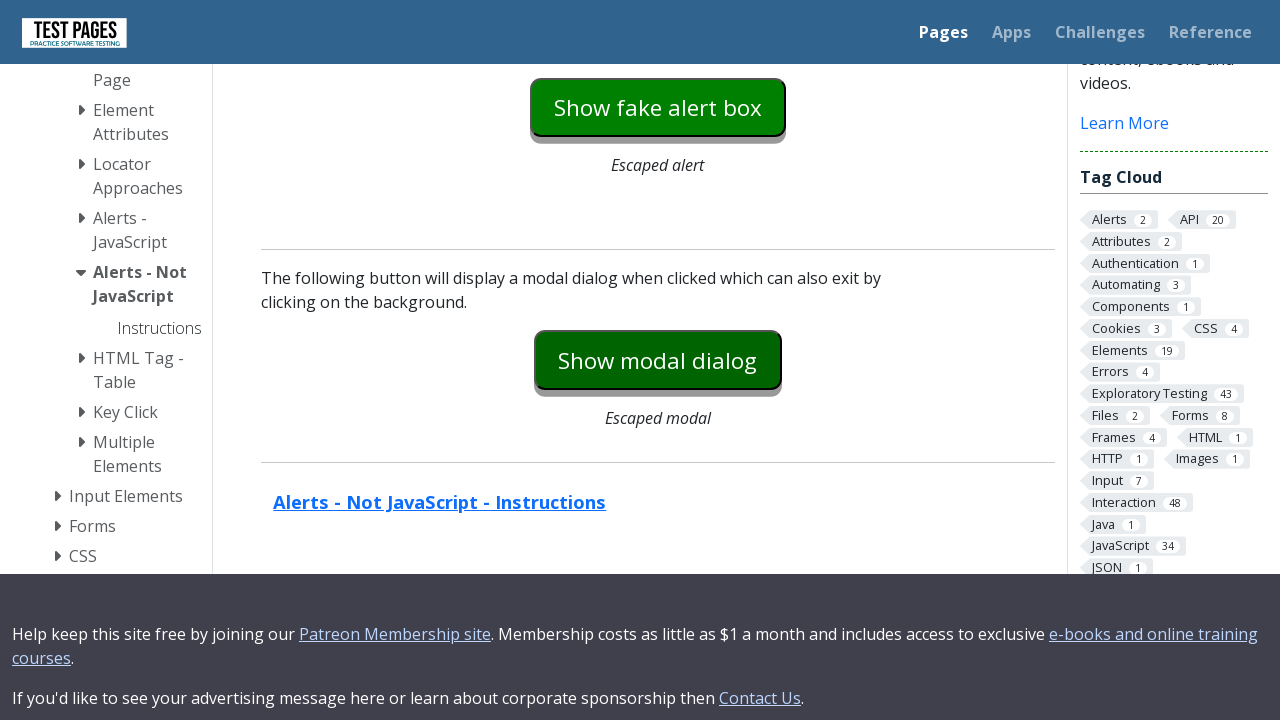

Modal dialog successfully closed and is no longer visible
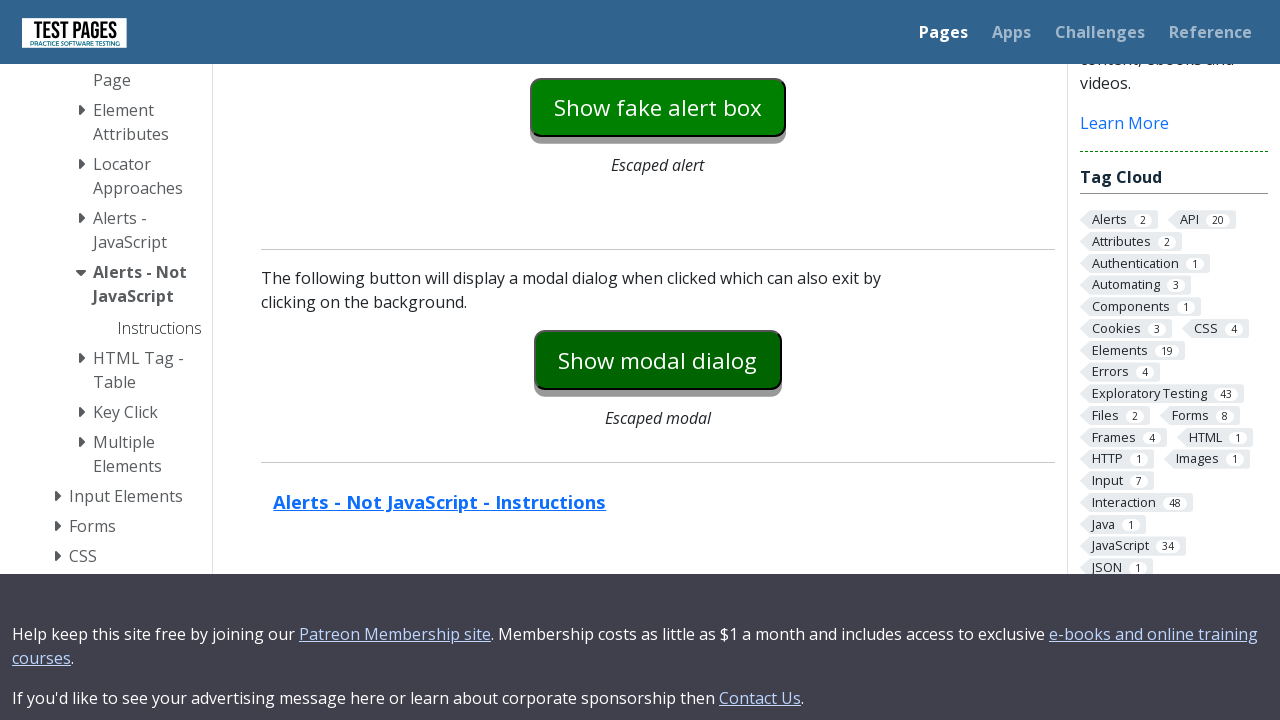

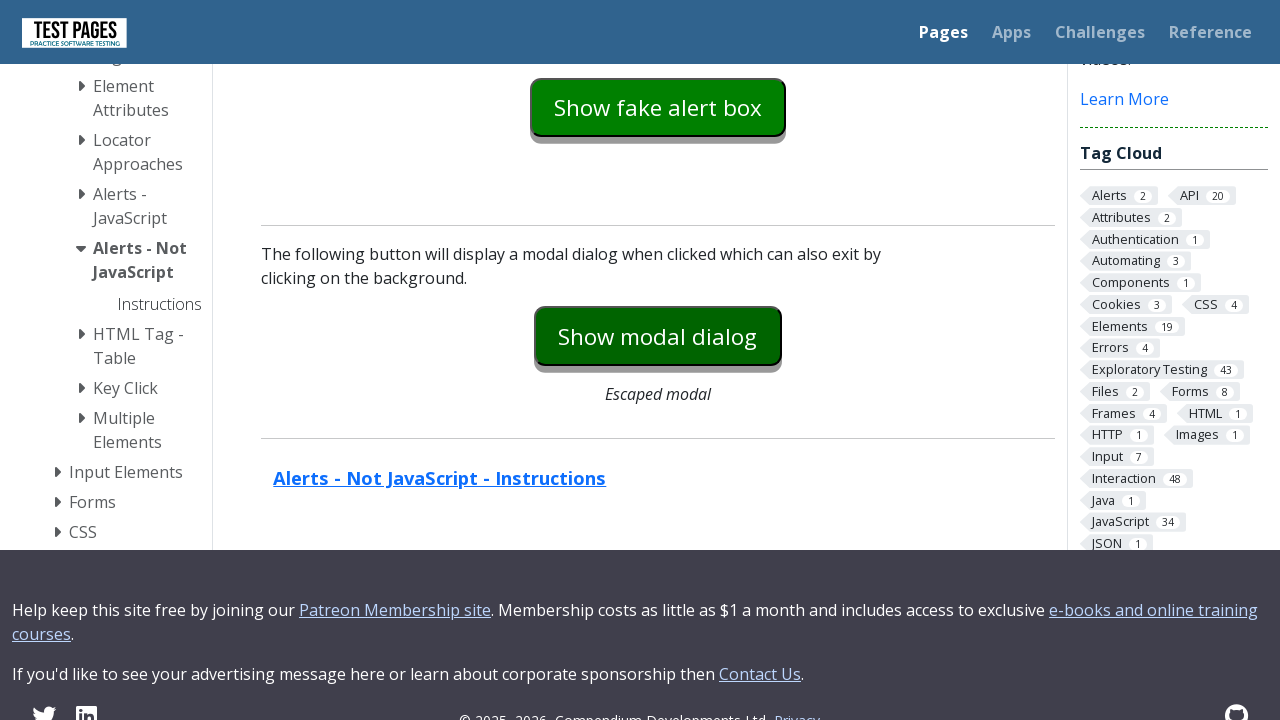